Tests extracting email information from a child window and using it to fill a form field in the parent window

Starting URL: https://rahulshettyacademy.com/loginpagePractise/

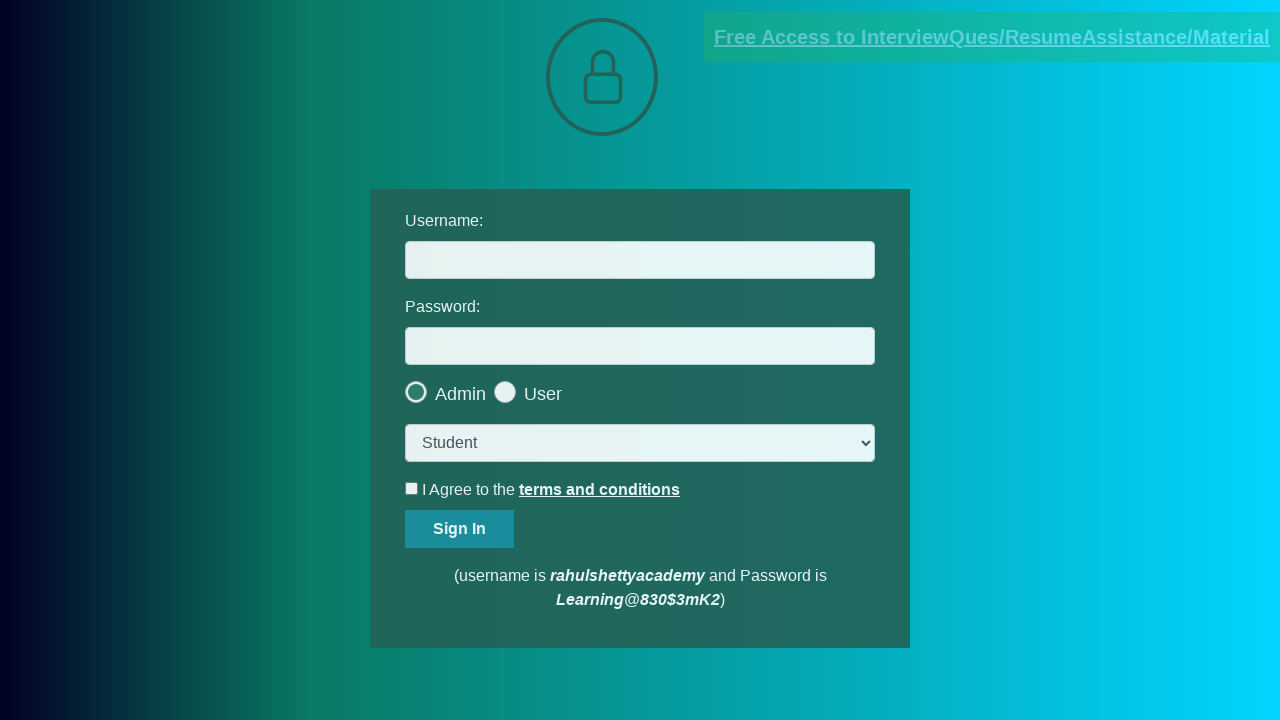

Clicked blinking text link to open child window at (992, 37) on a.blinkingText
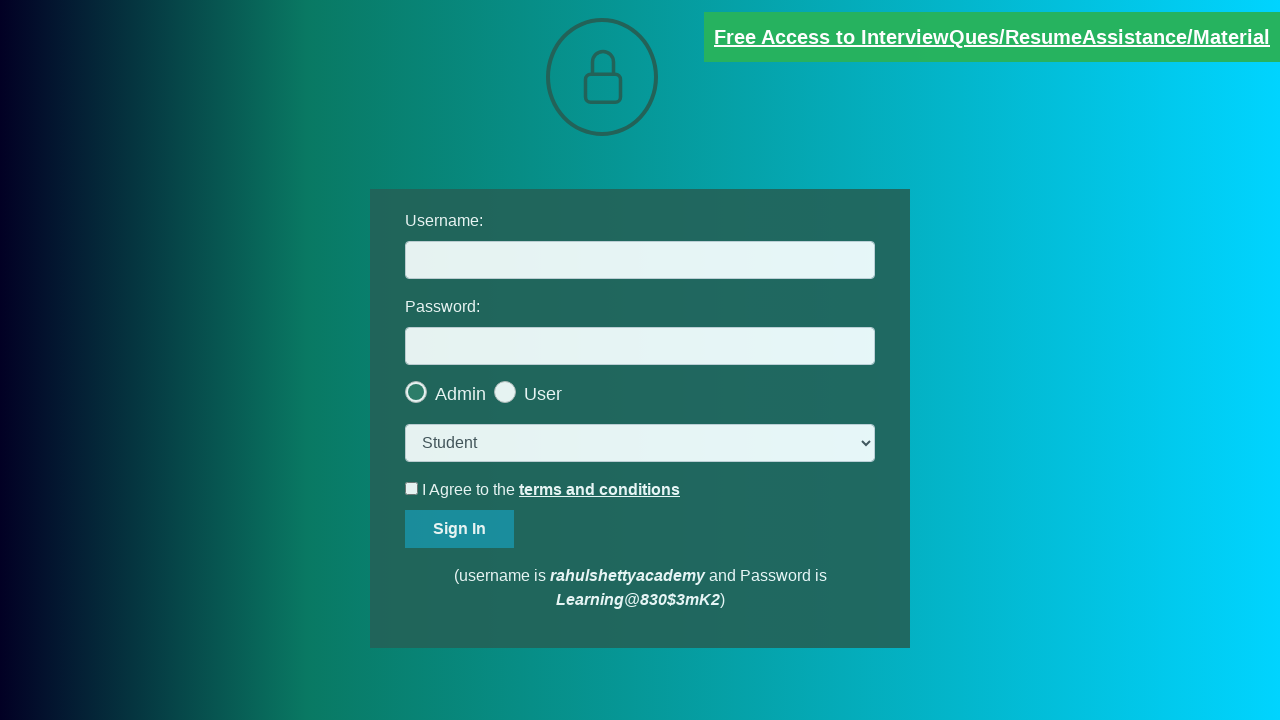

Child window opened and captured
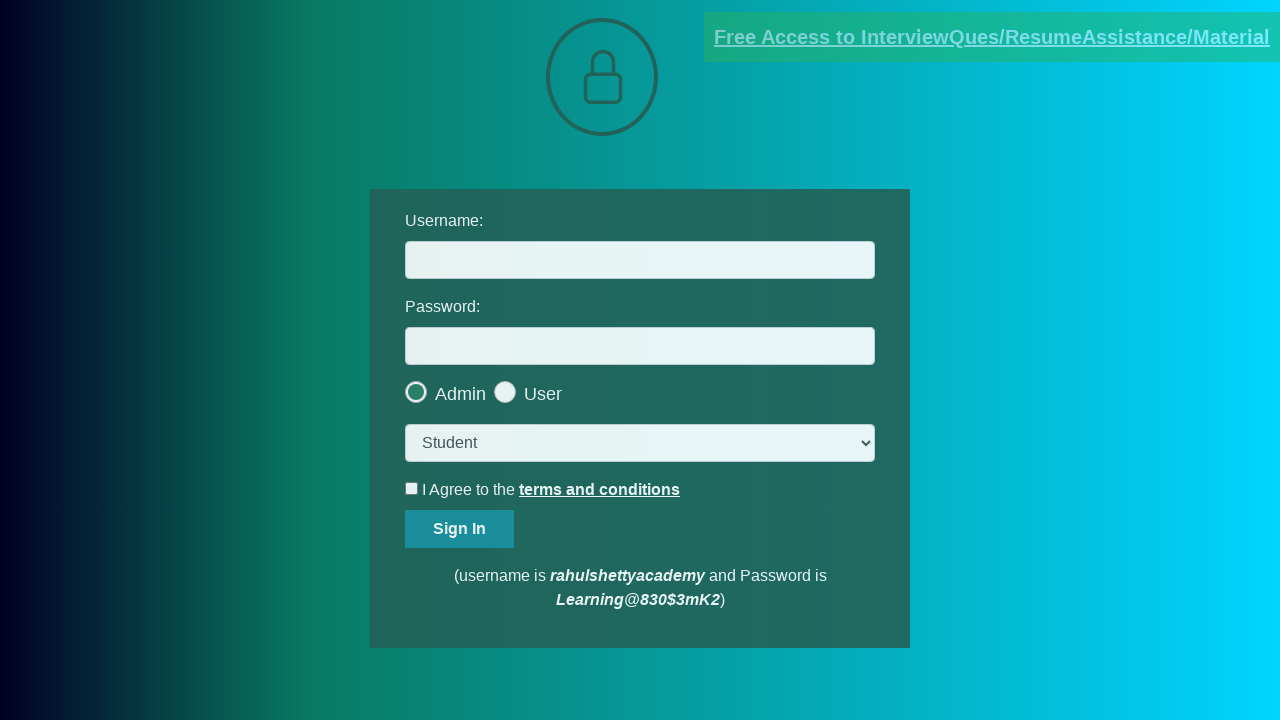

Waited for 'Documents request' heading in child window
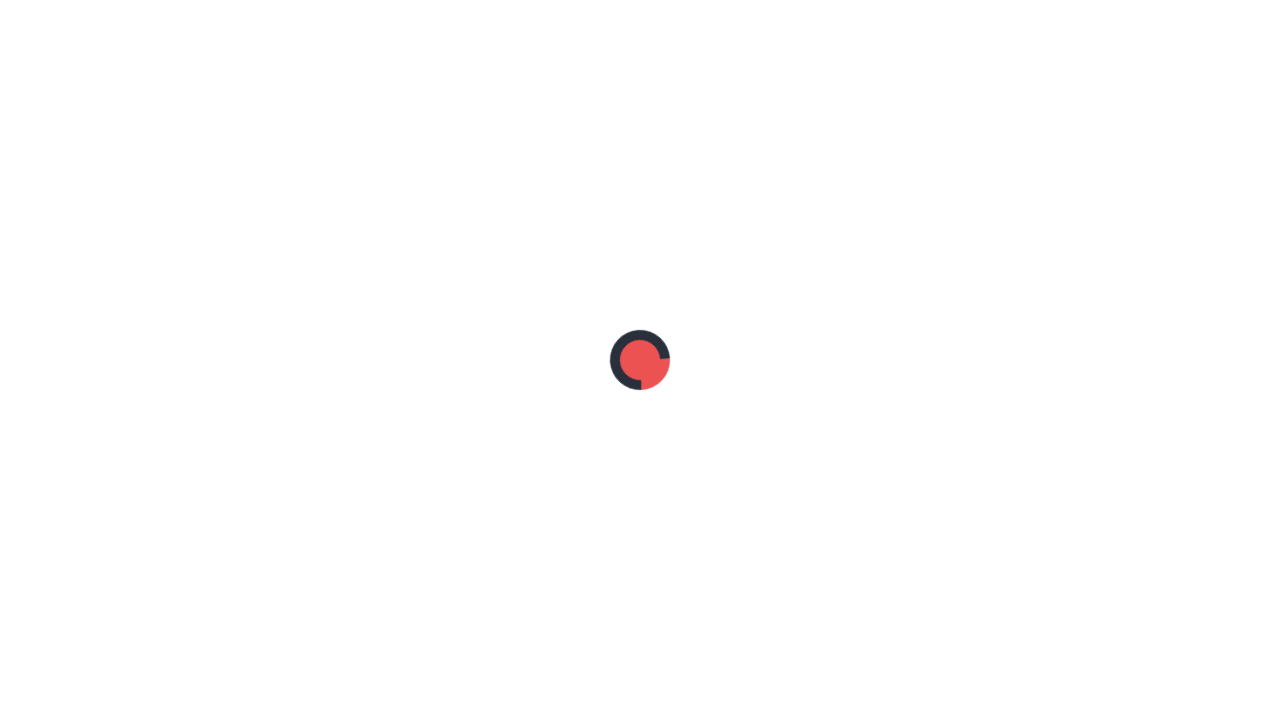

Extracted email text from child window
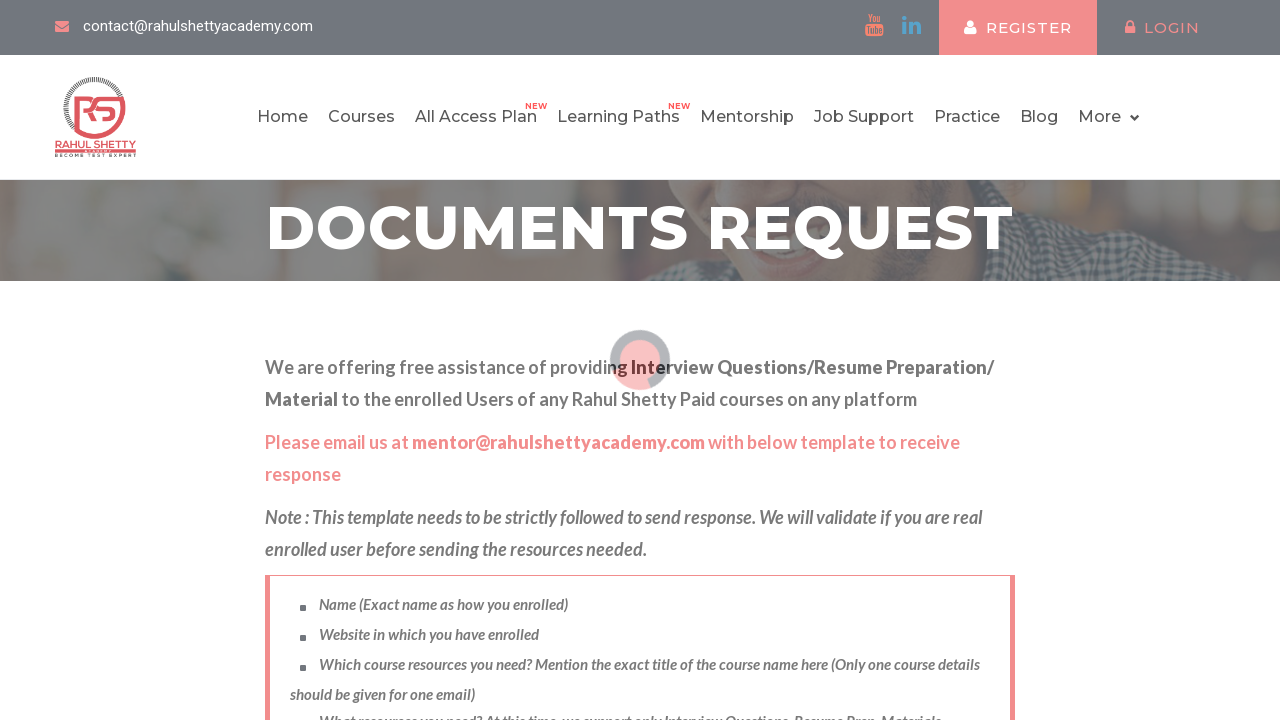

Parsed email address from text: mentor@rahulshettyacademy.com
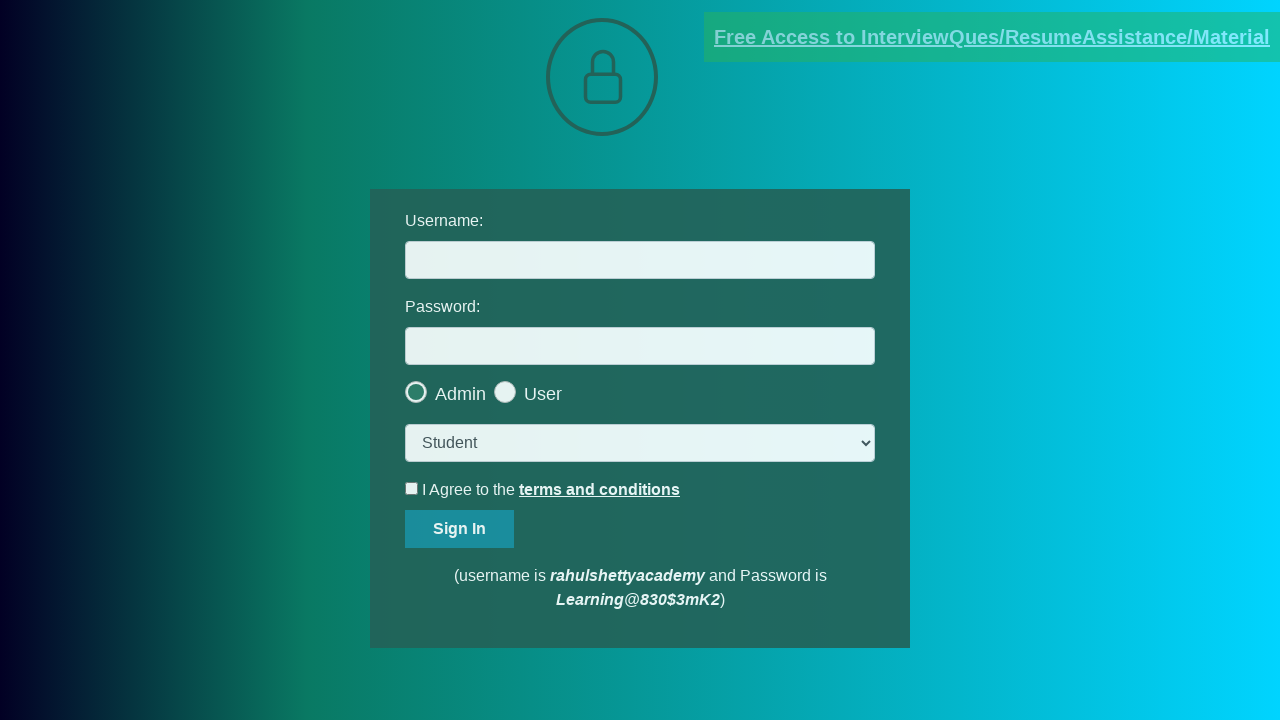

Filled username field with extracted email: mentor@rahulshettyacademy.com on #username
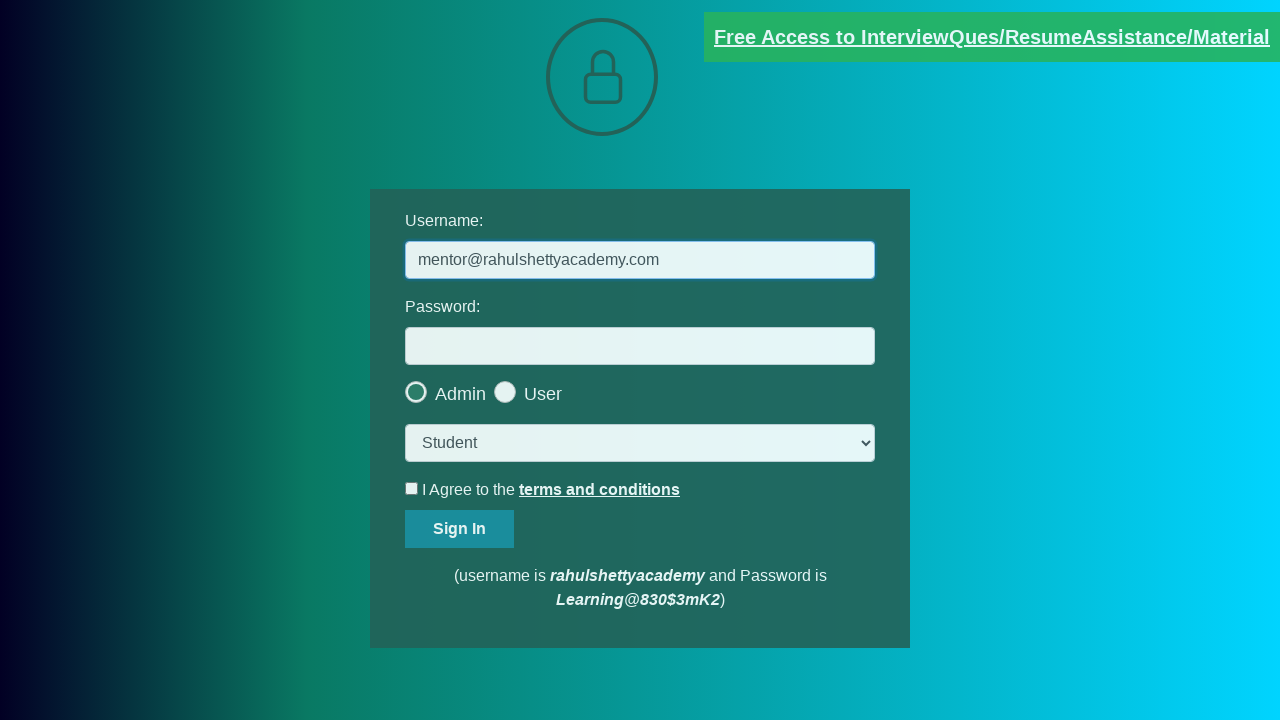

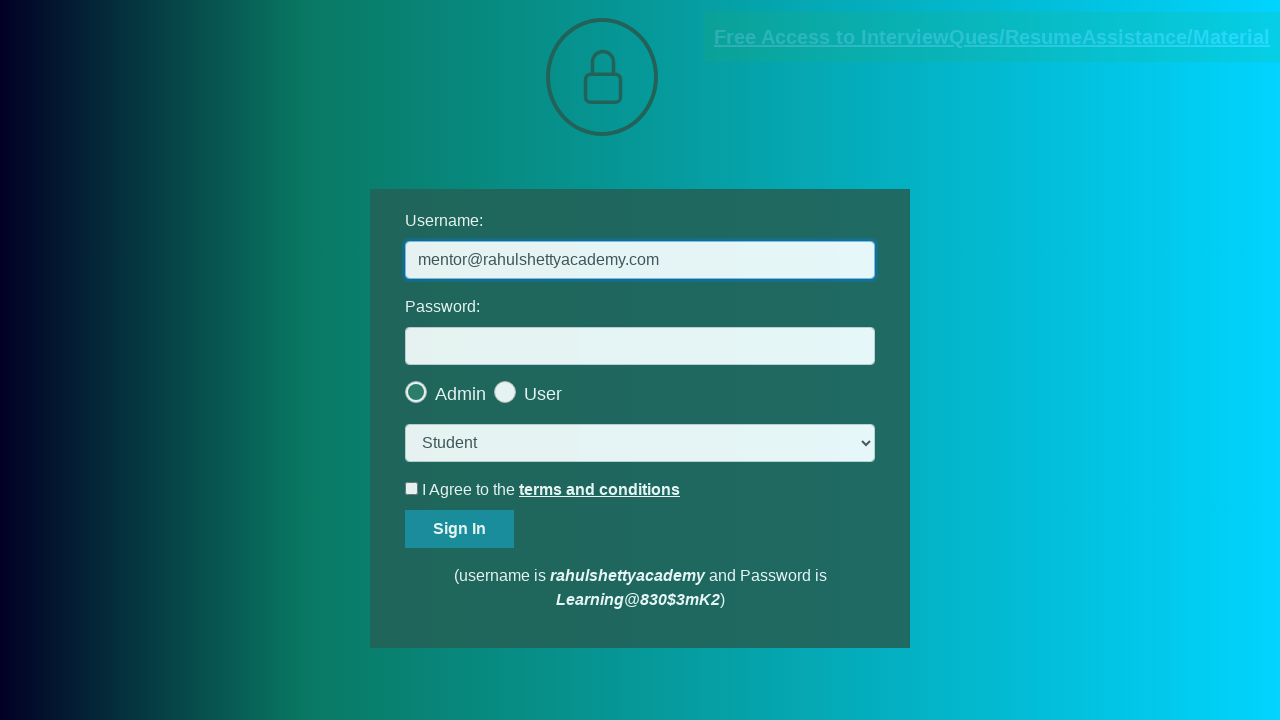